Fills the first name field with a different value in a practice form

Starting URL: https://demoqa.com/automation-practice-form

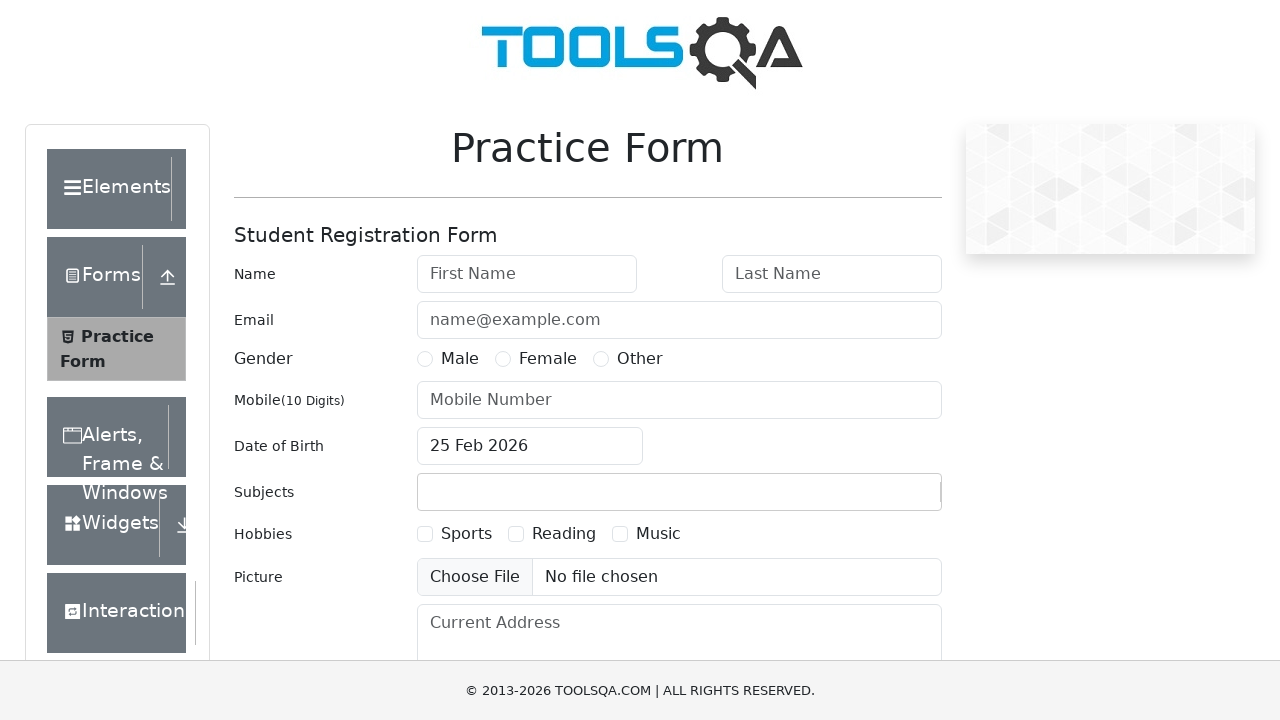

Cleared the first name field on #firstName
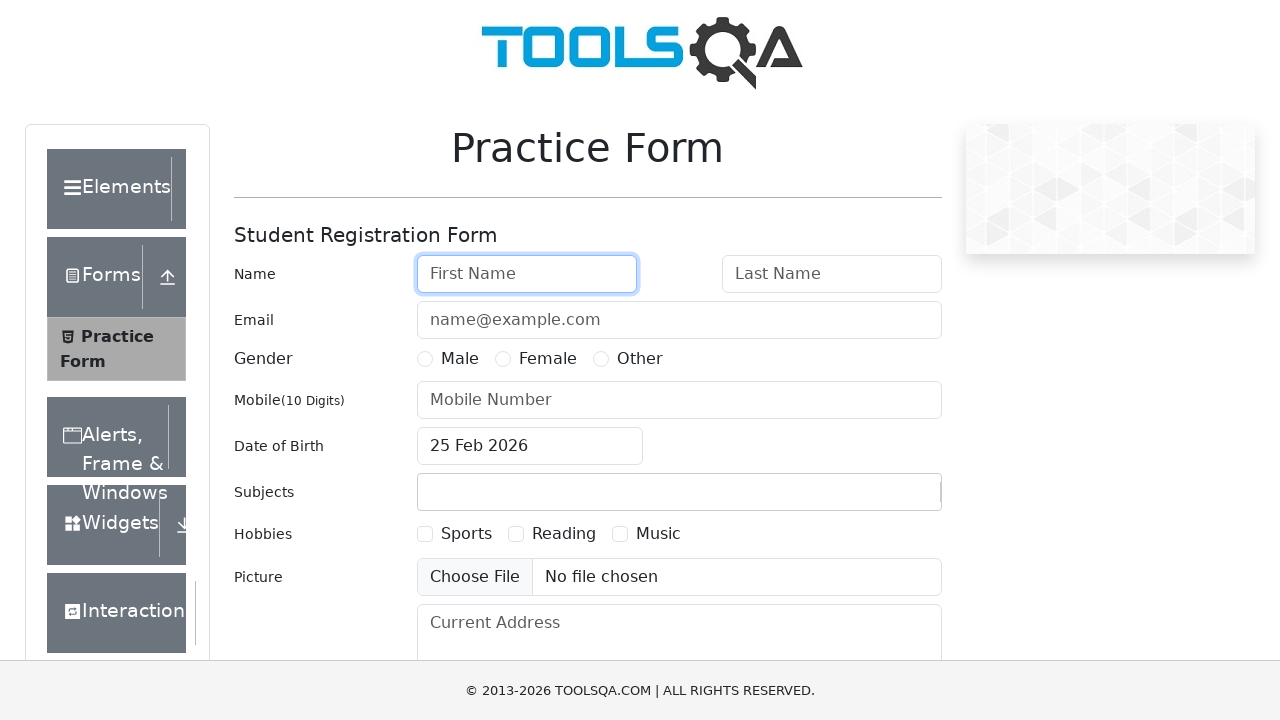

Filled first name field with 'Andrei' on #firstName
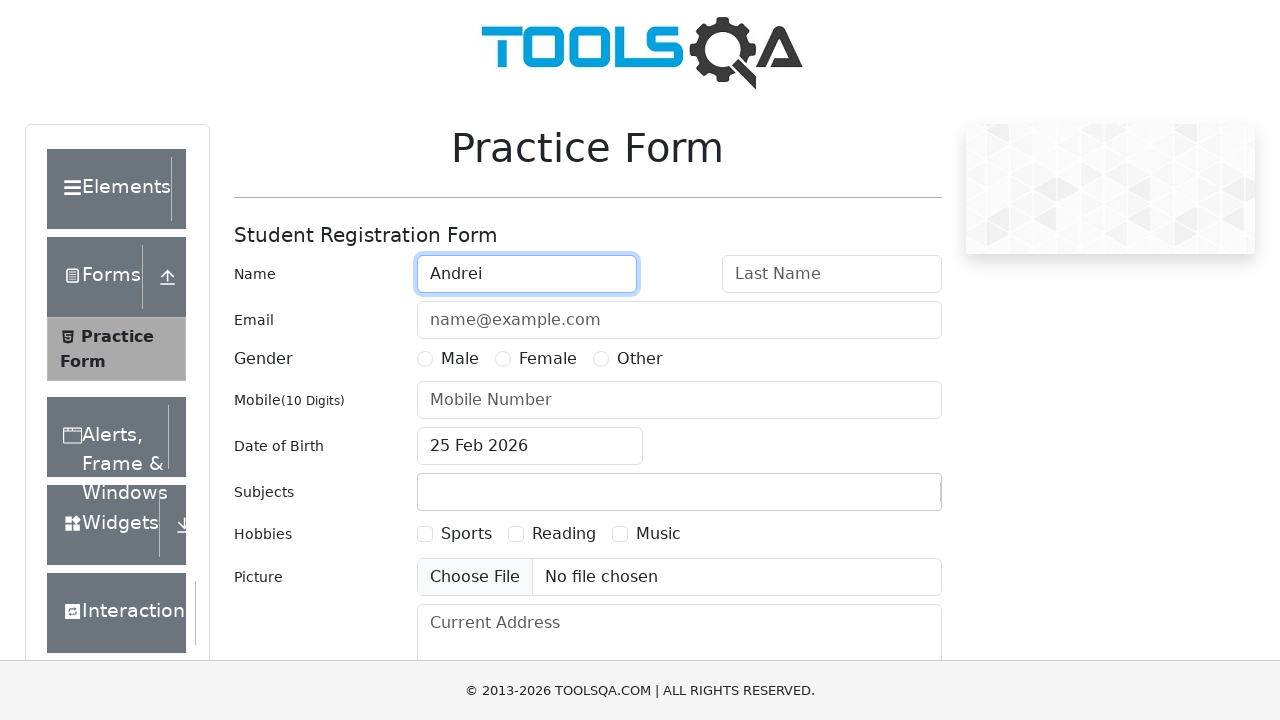

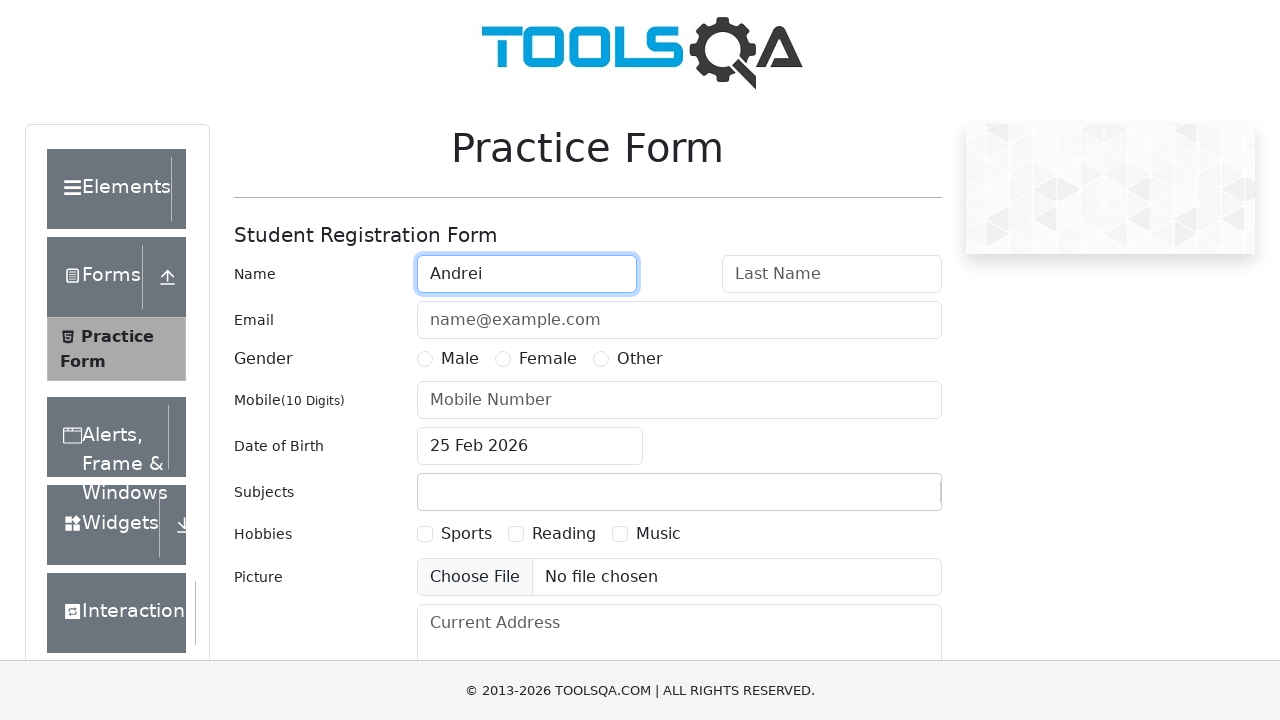